Navigates to a page with loading images and waits for a specific image element to be present on the page

Starting URL: https://bonigarcia.dev/selenium-webdriver-java/loading-images.html

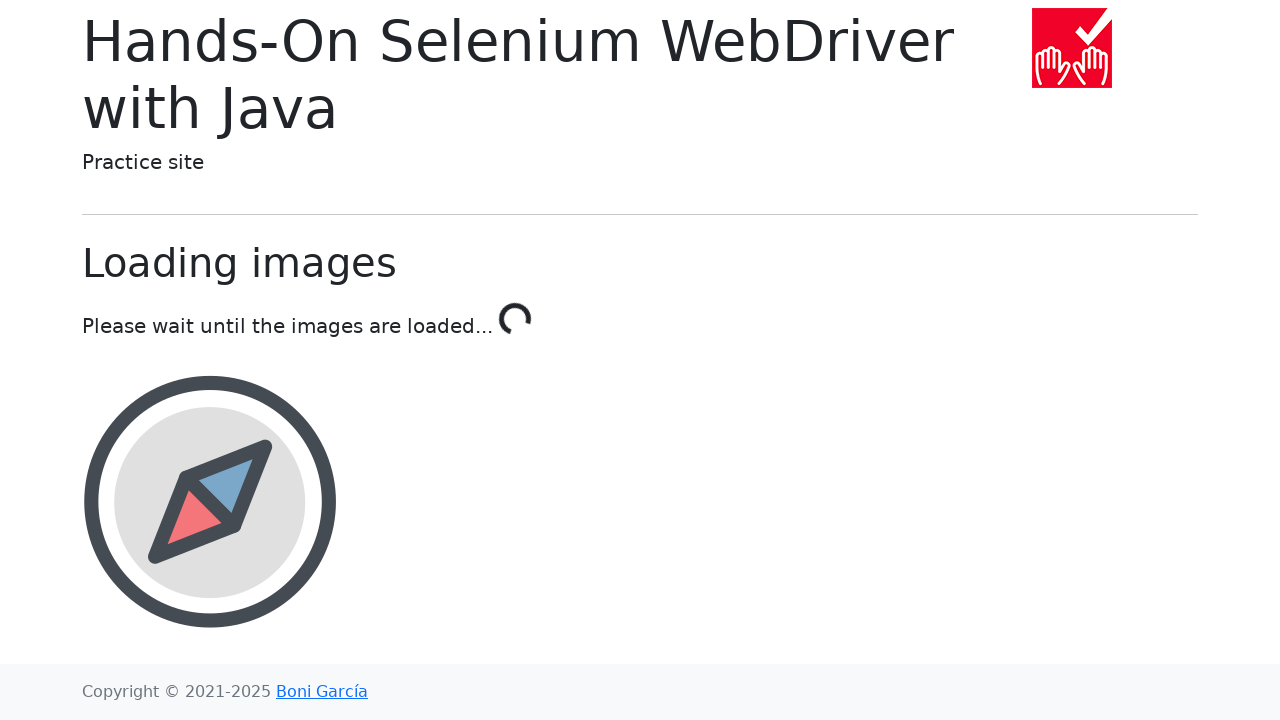

Navigated to loading images page
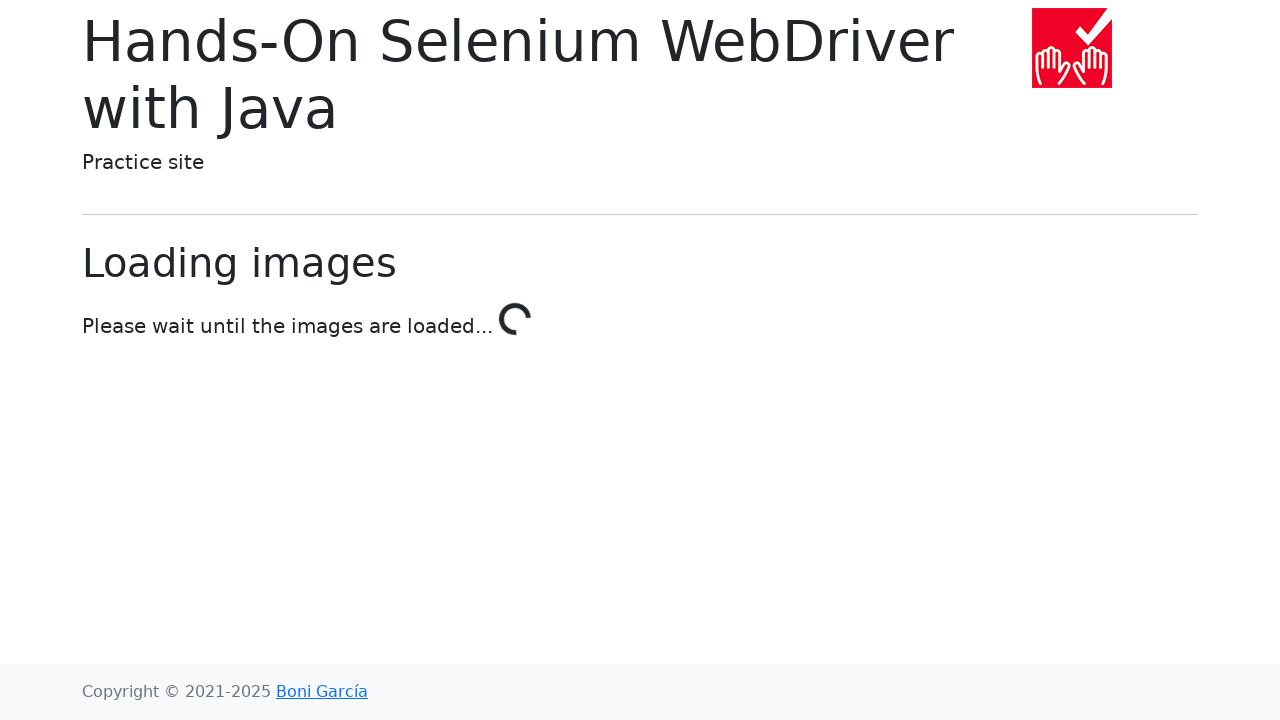

Waited for landscape image selector to be present in DOM
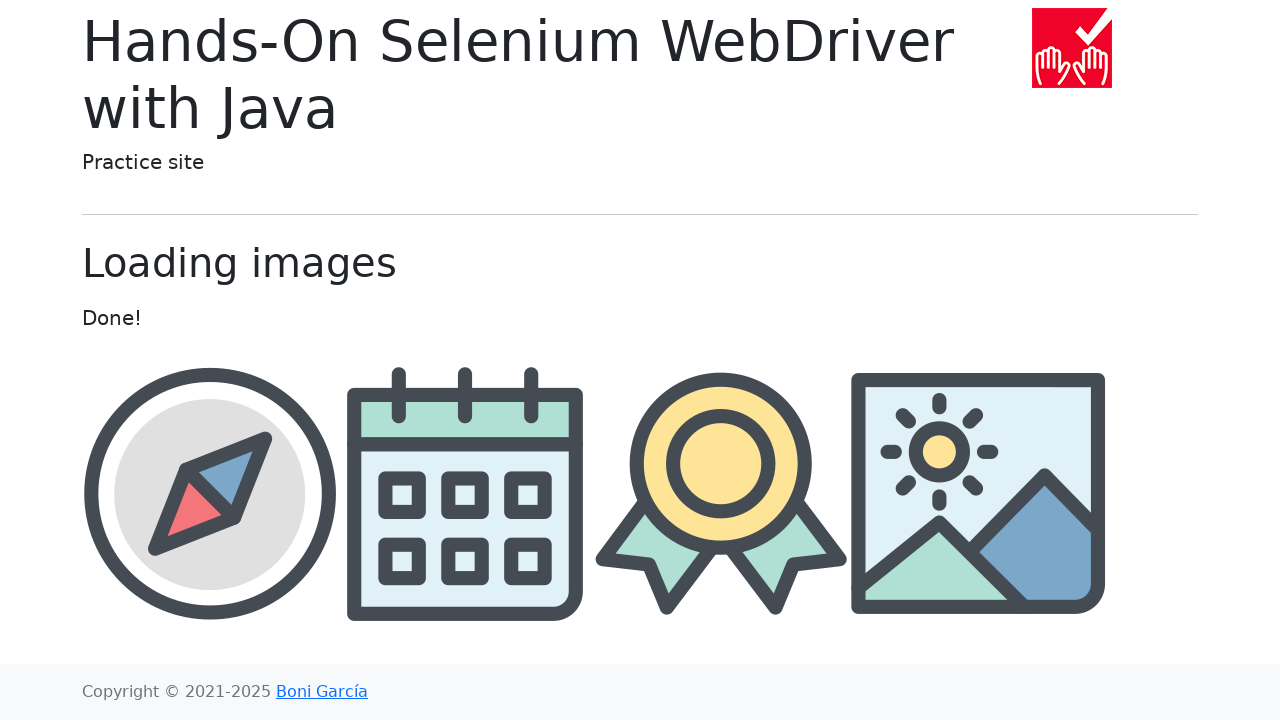

Located the landscape image element
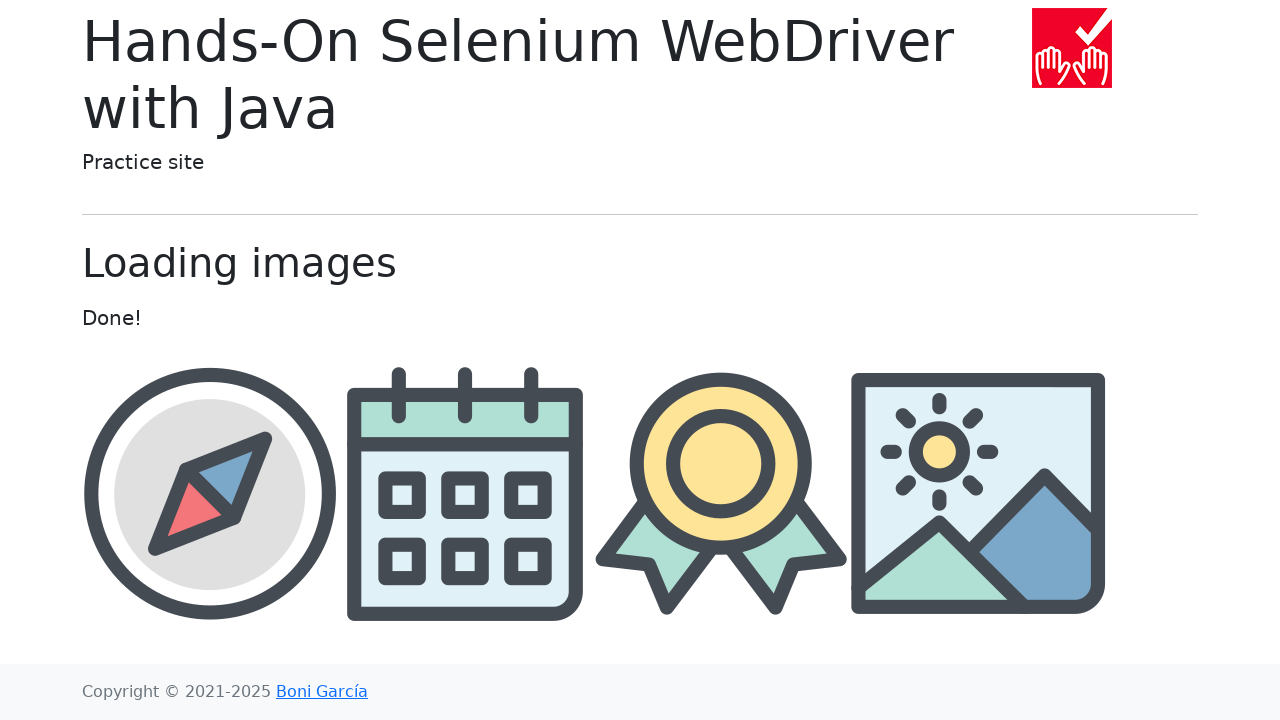

Landscape image element is now visible and ready
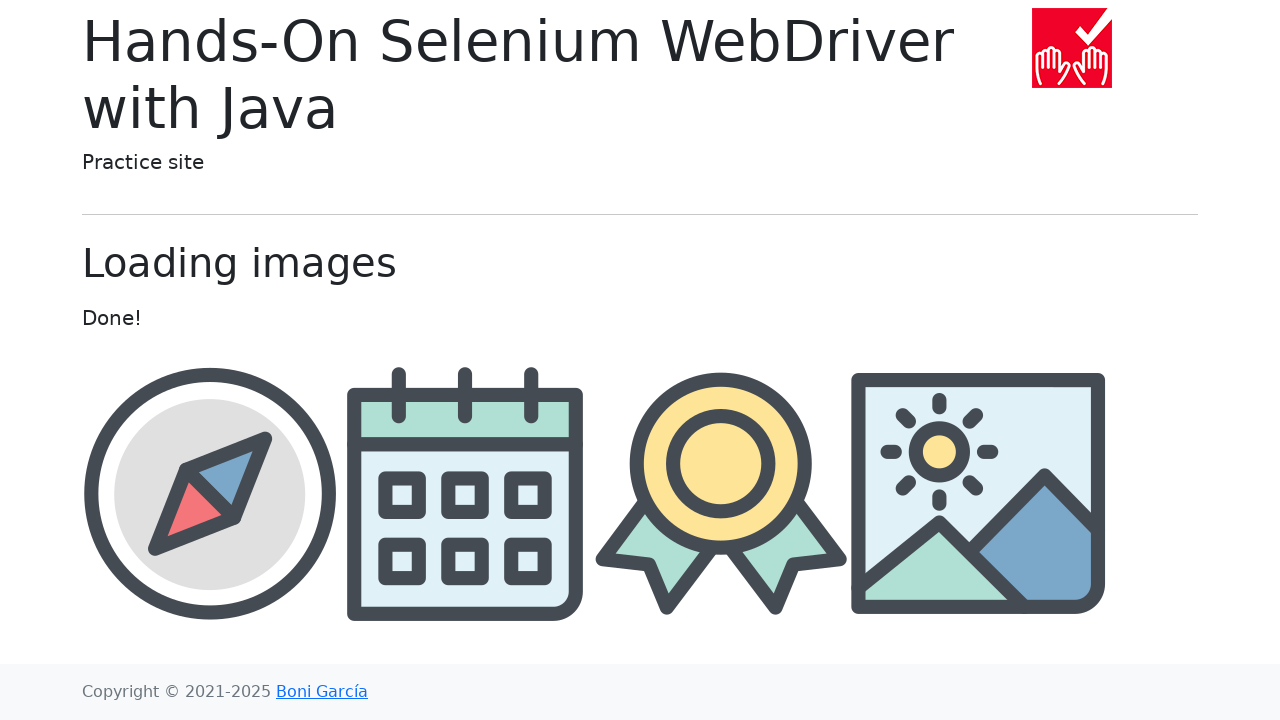

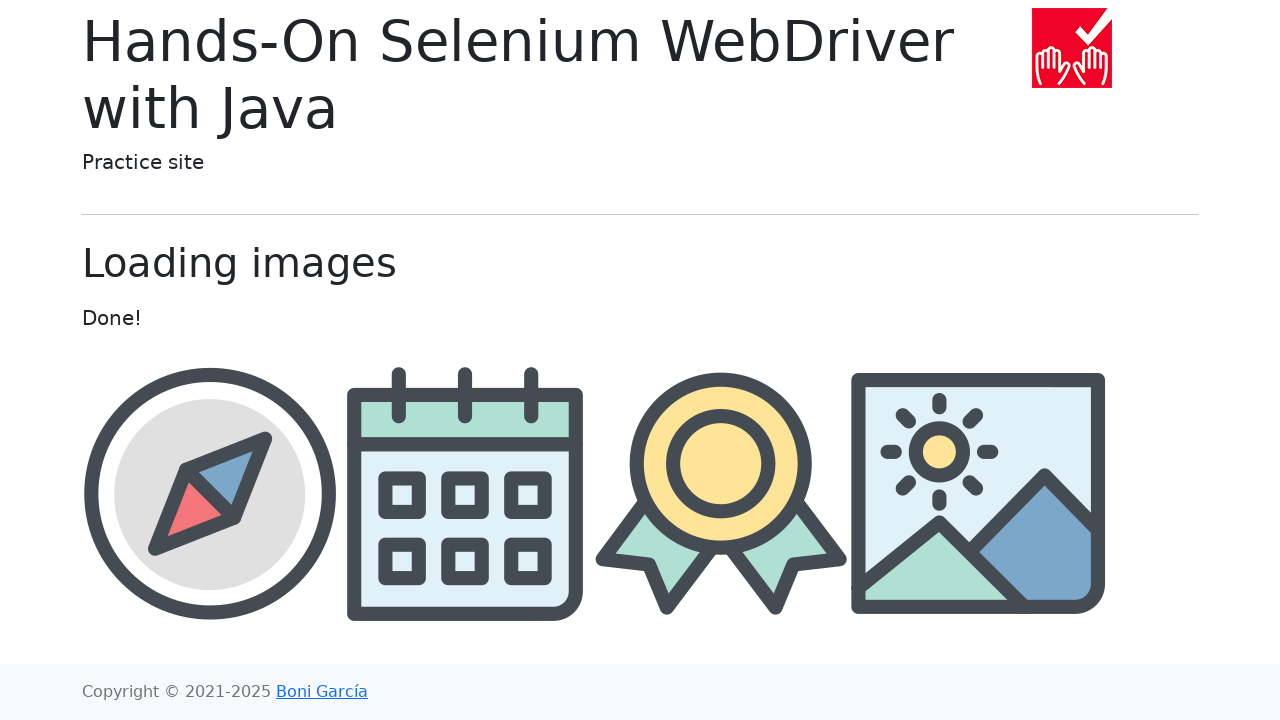